Tests that clicking Clear completed removes completed items from the list

Starting URL: https://demo.playwright.dev/todomvc

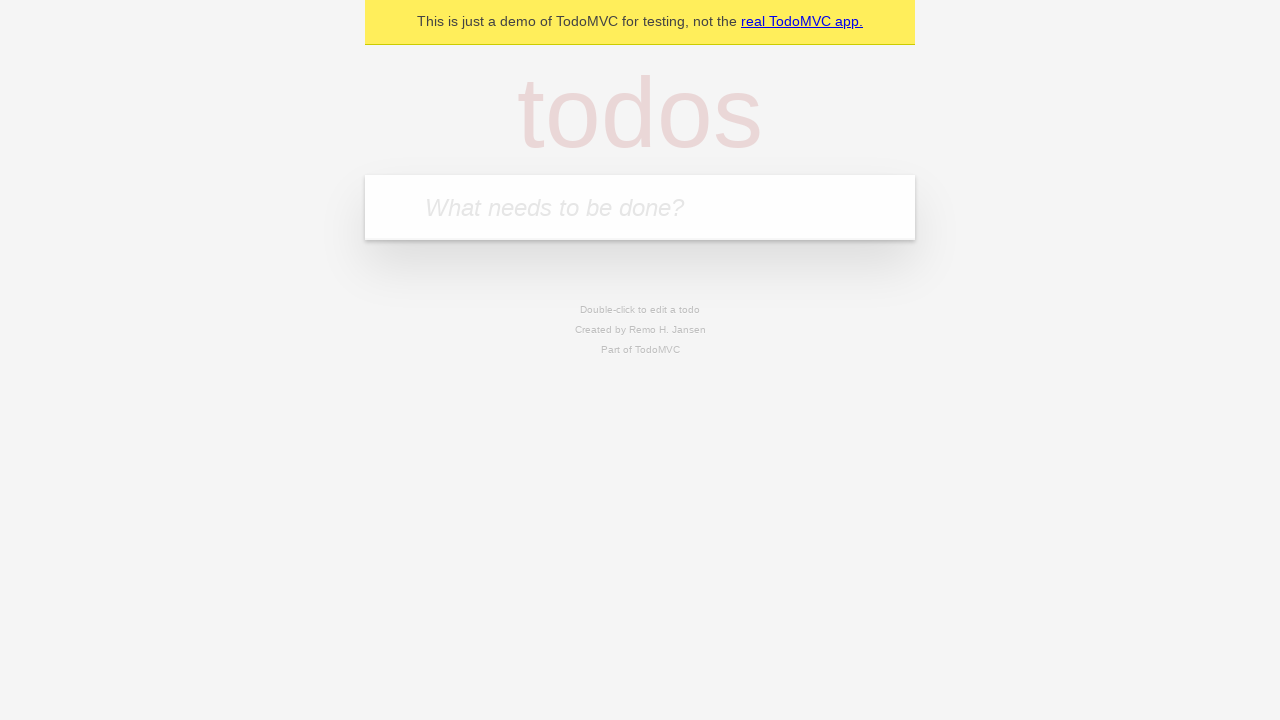

Filled todo input with 'buy some cheese' on internal:attr=[placeholder="What needs to be done?"i]
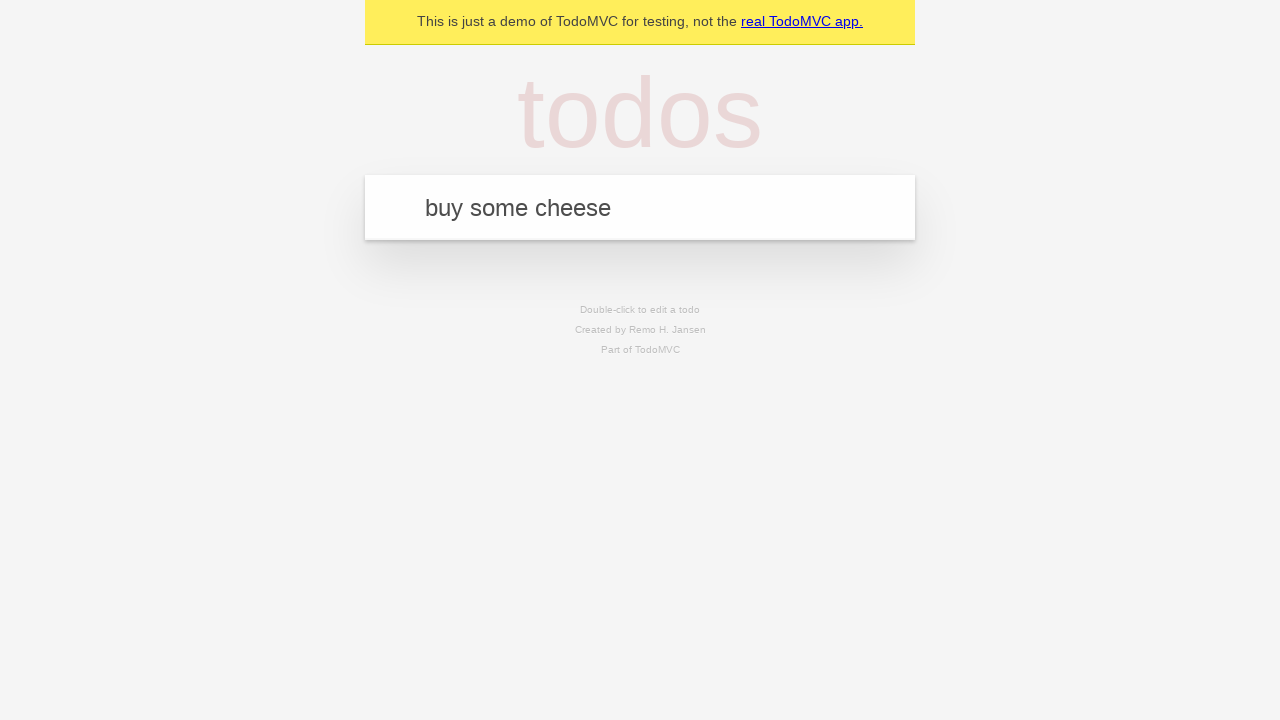

Pressed Enter to add first todo on internal:attr=[placeholder="What needs to be done?"i]
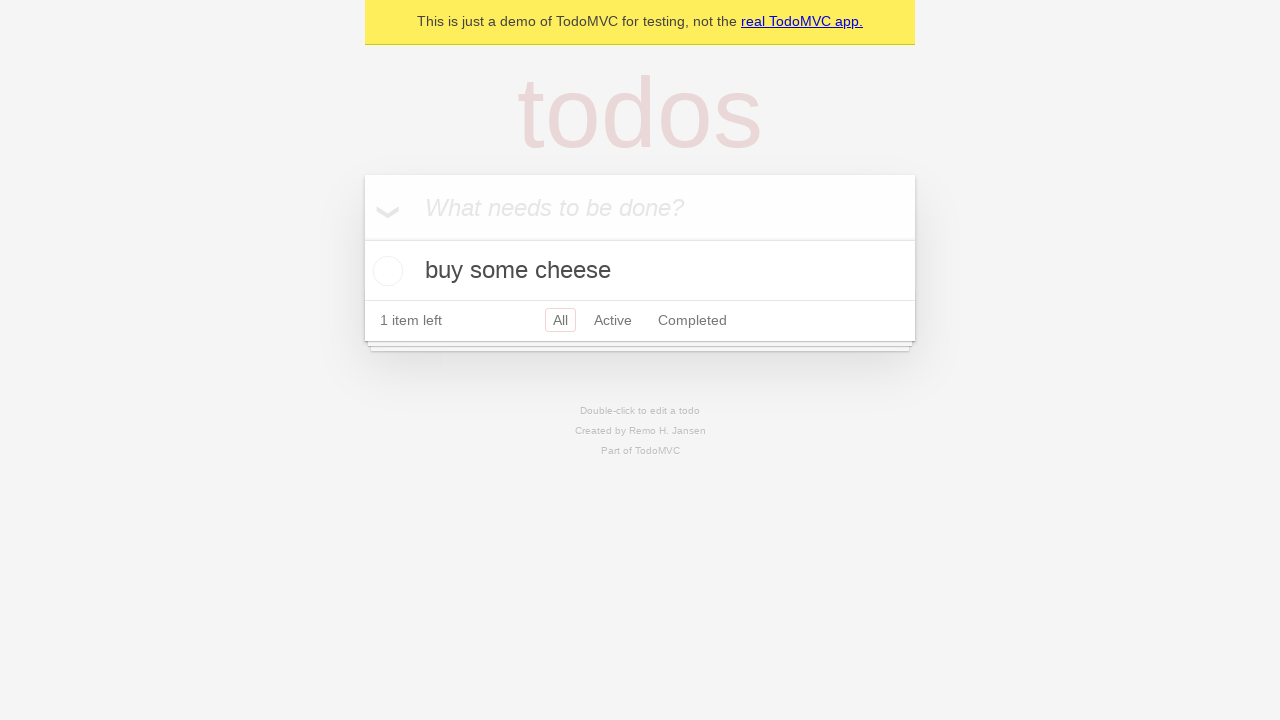

Filled todo input with 'feed the cat' on internal:attr=[placeholder="What needs to be done?"i]
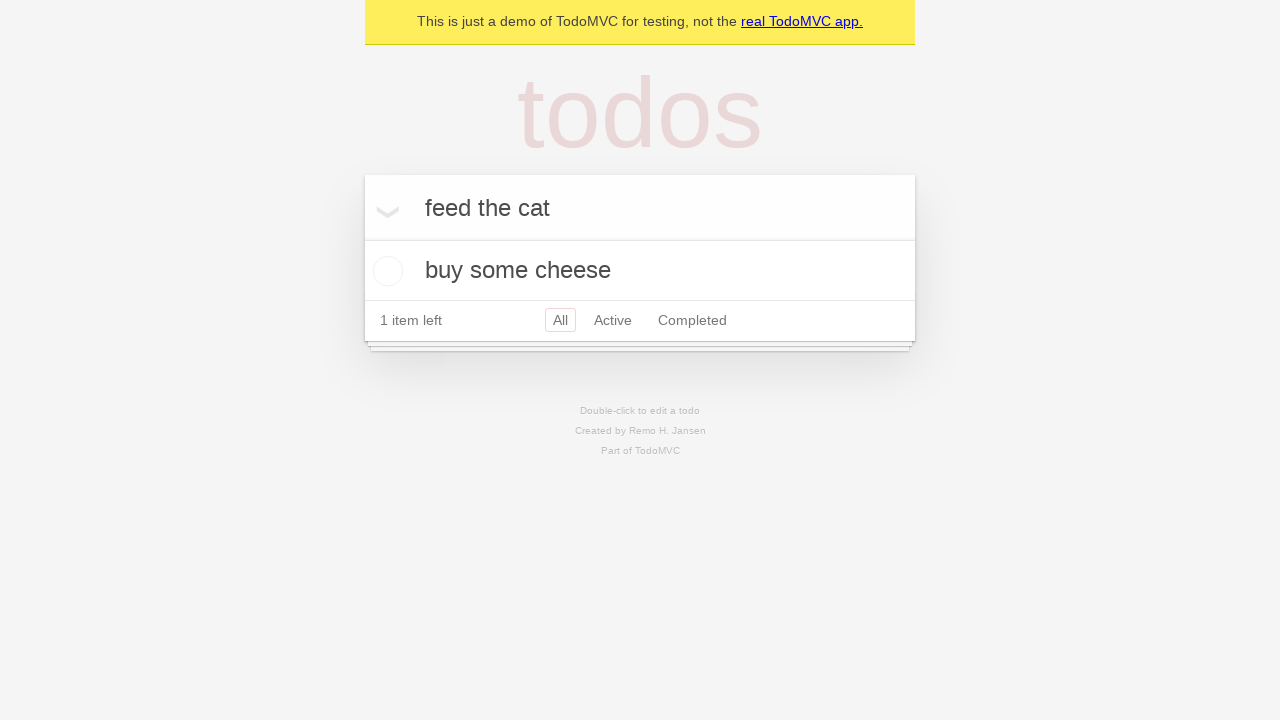

Pressed Enter to add second todo on internal:attr=[placeholder="What needs to be done?"i]
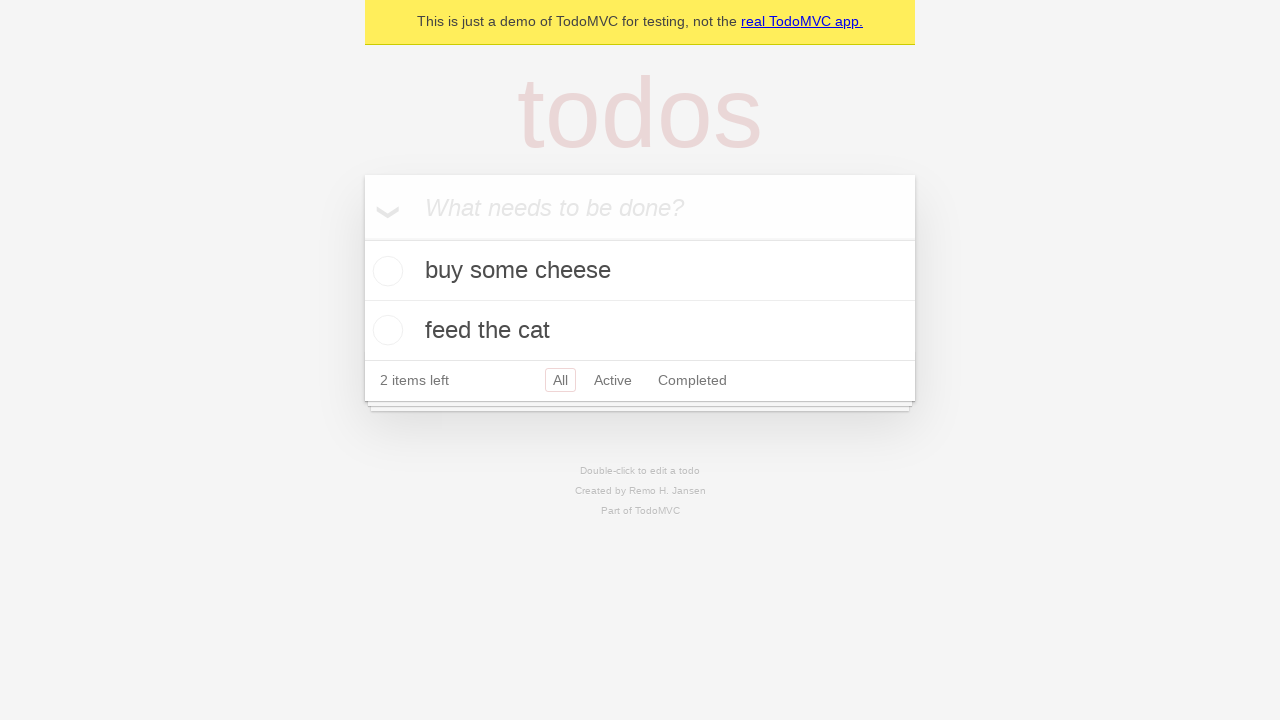

Filled todo input with 'book a doctors appointment' on internal:attr=[placeholder="What needs to be done?"i]
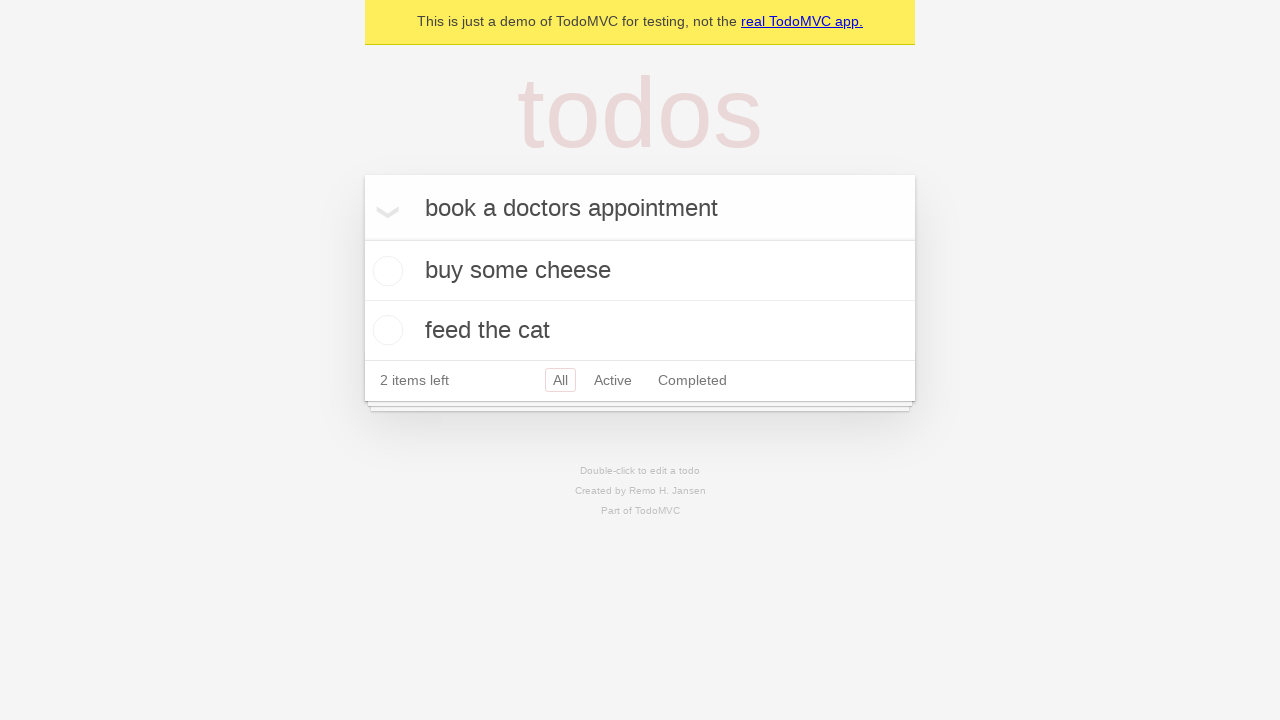

Pressed Enter to add third todo on internal:attr=[placeholder="What needs to be done?"i]
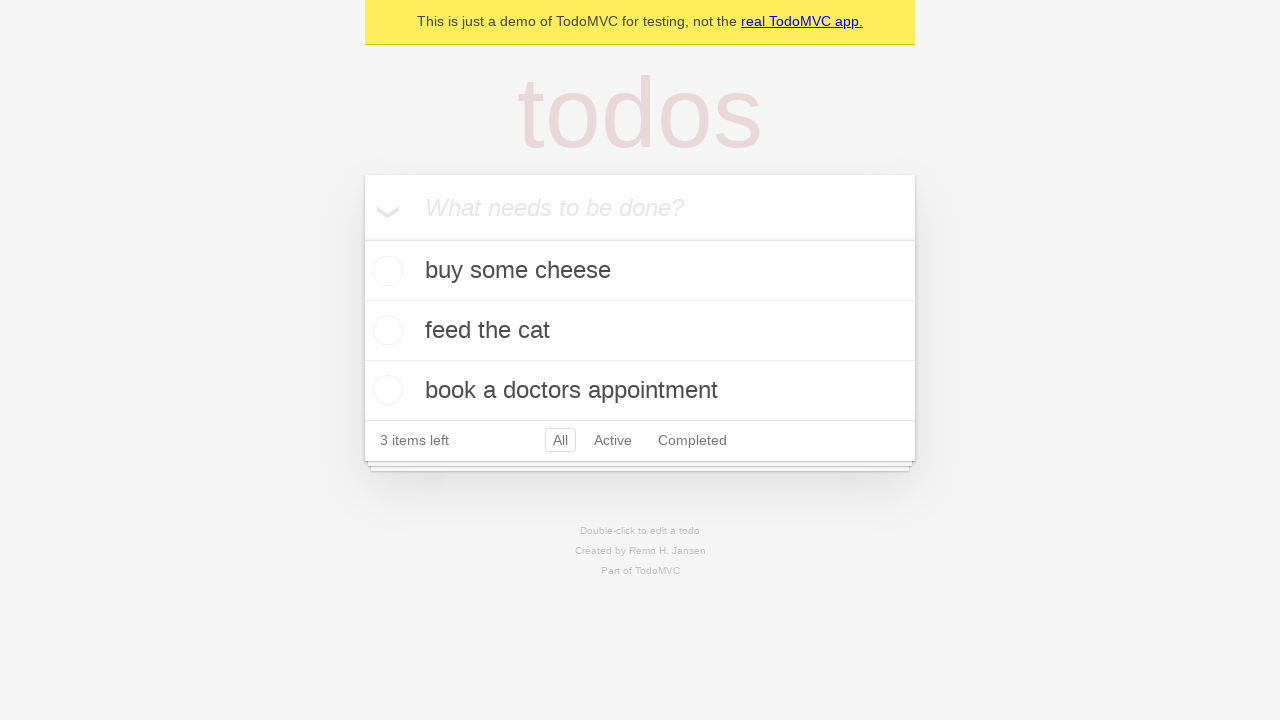

Checked the second todo item 'feed the cat' at (385, 330) on internal:testid=[data-testid="todo-item"s] >> nth=1 >> internal:role=checkbox
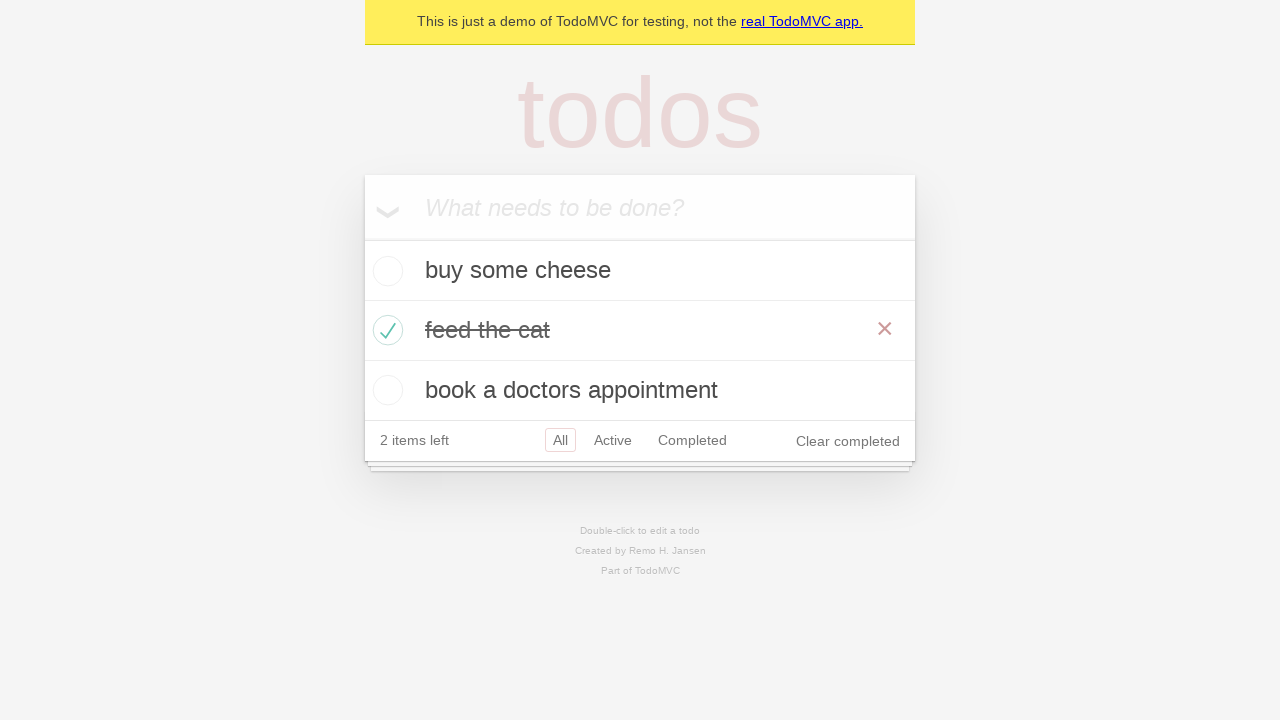

Clicked 'Clear completed' button at (848, 441) on internal:role=button[name="Clear completed"i]
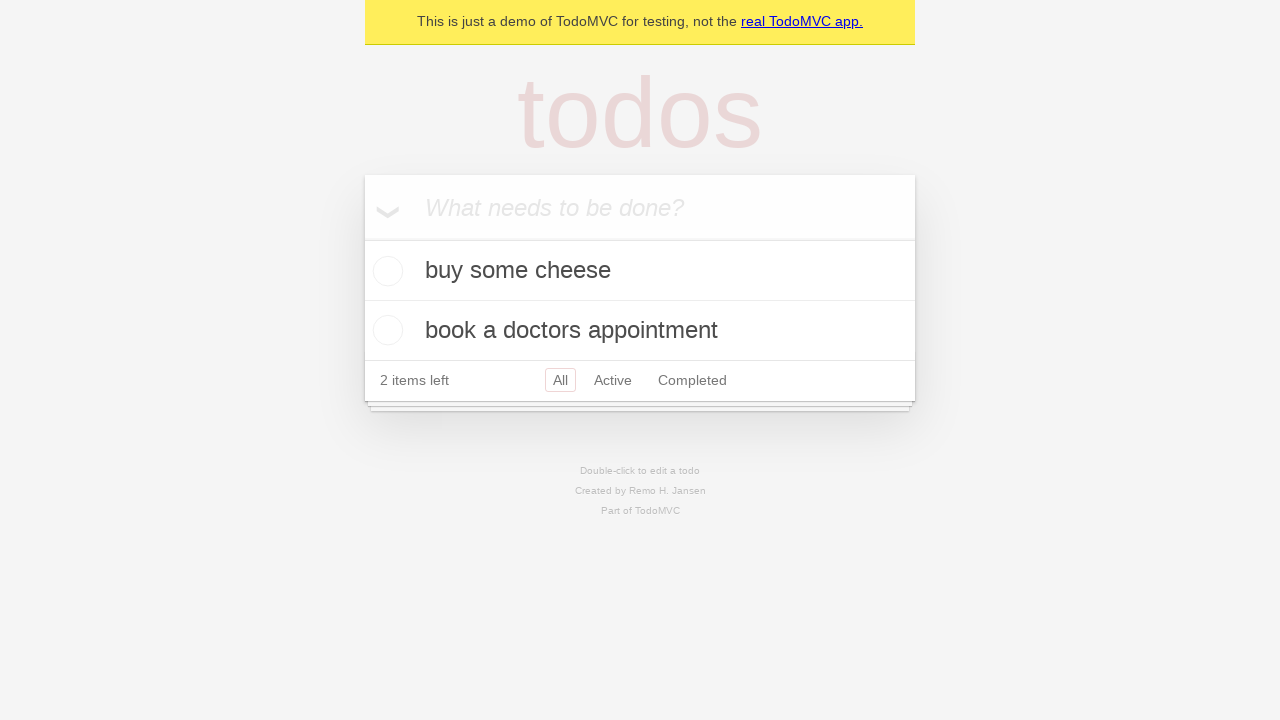

Verified that completed item was removed, 2 todos remaining
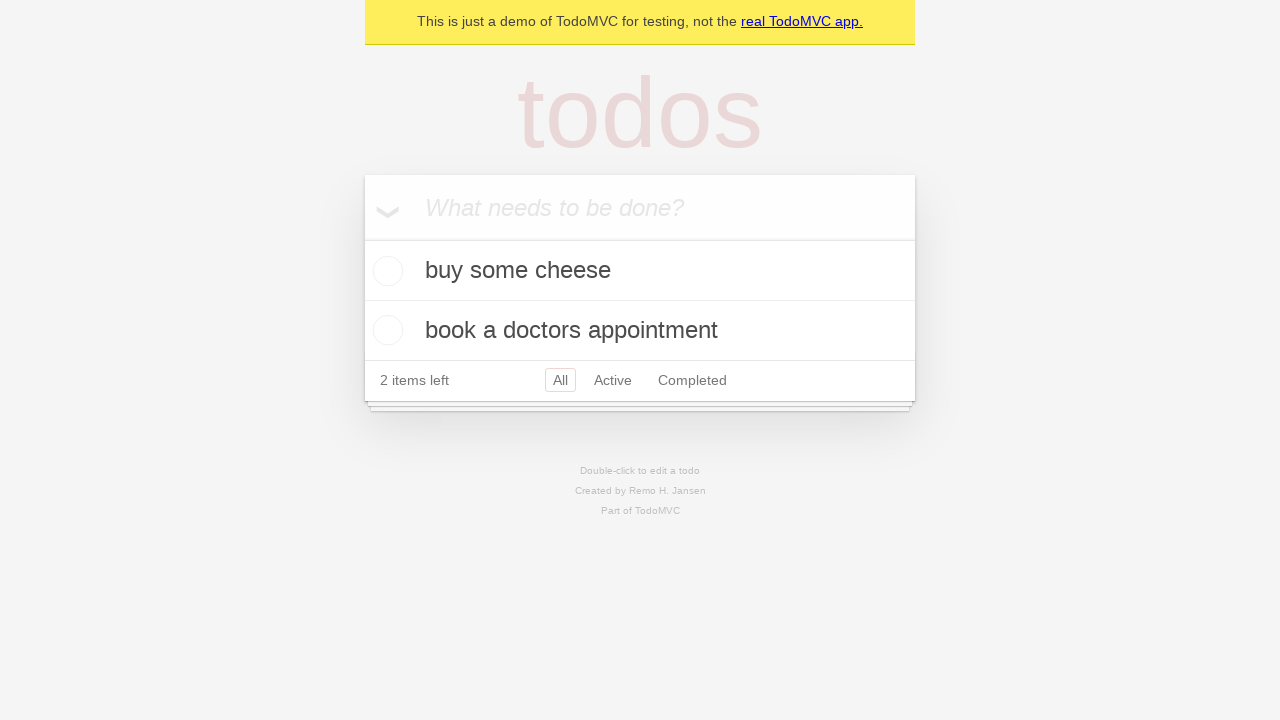

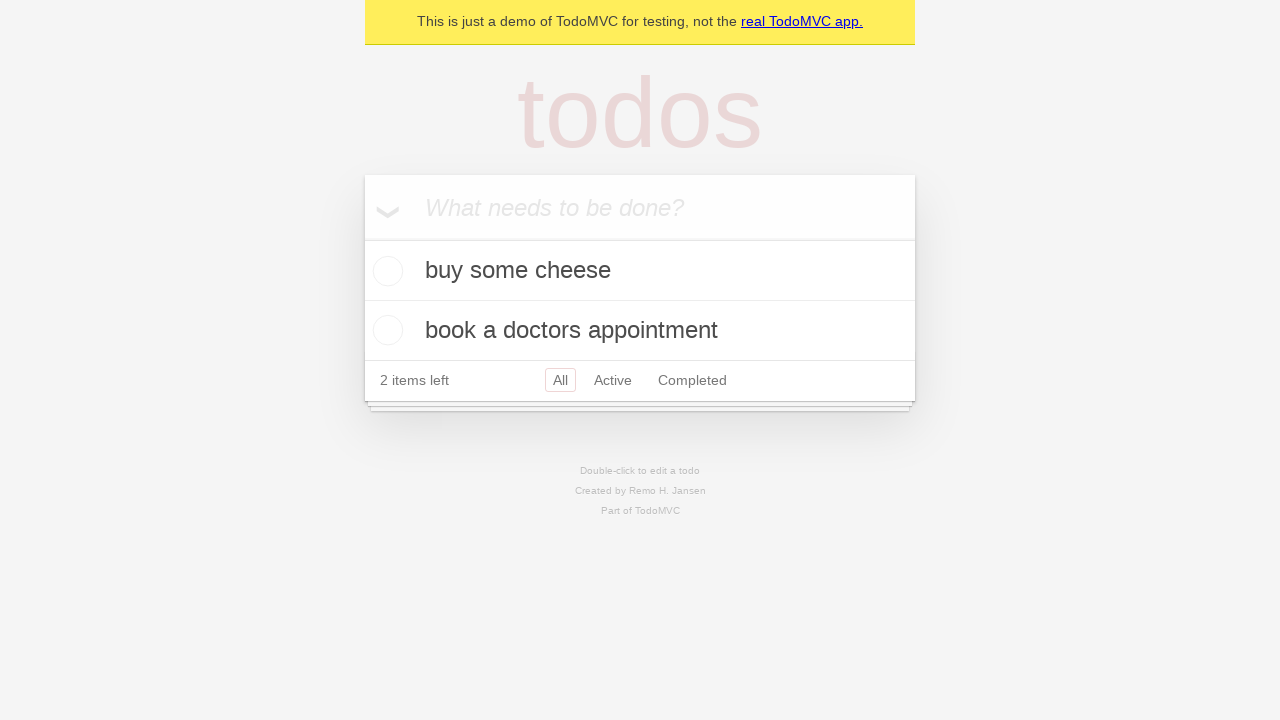